Tests the policy renewal form on Care Insurance website by clicking the renew navigation, switching to the popup window, filling out the form with policy number, date of birth, and phone number, then submitting and verifying the error message appears.

Starting URL: https://www.careinsurance.com/

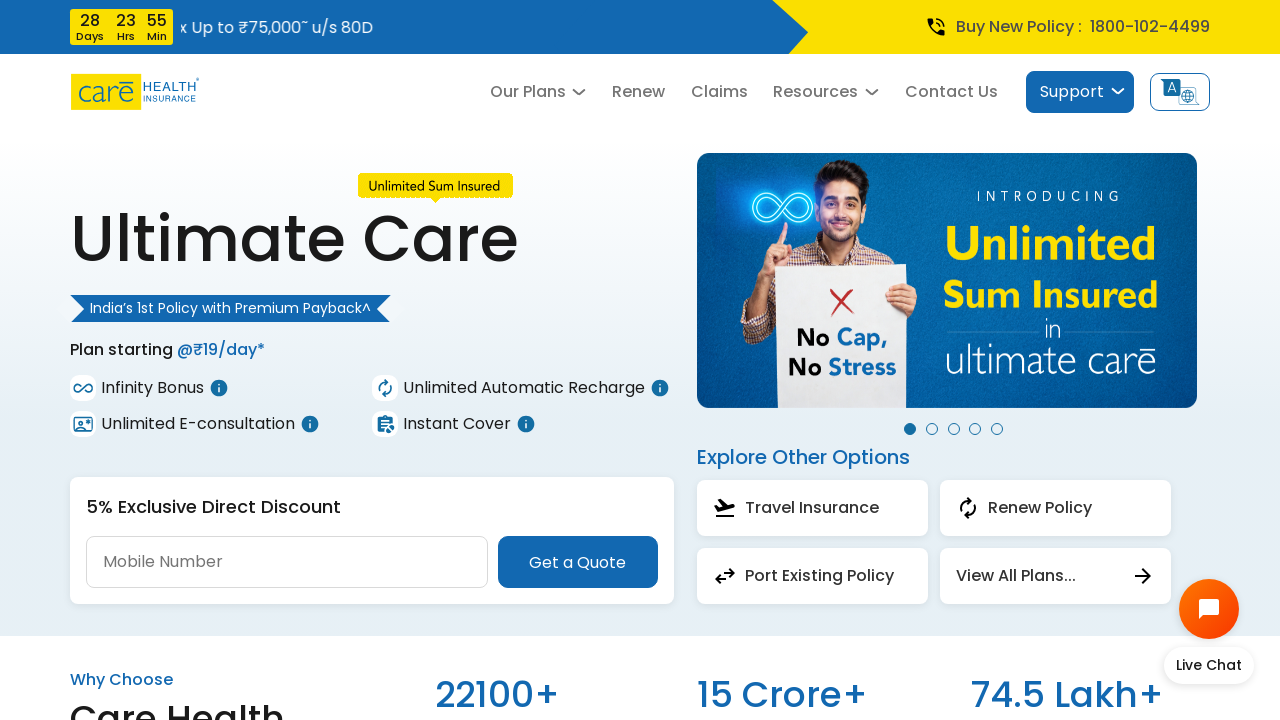

Clicked renew navigation link at (639, 91) on #renew_nav
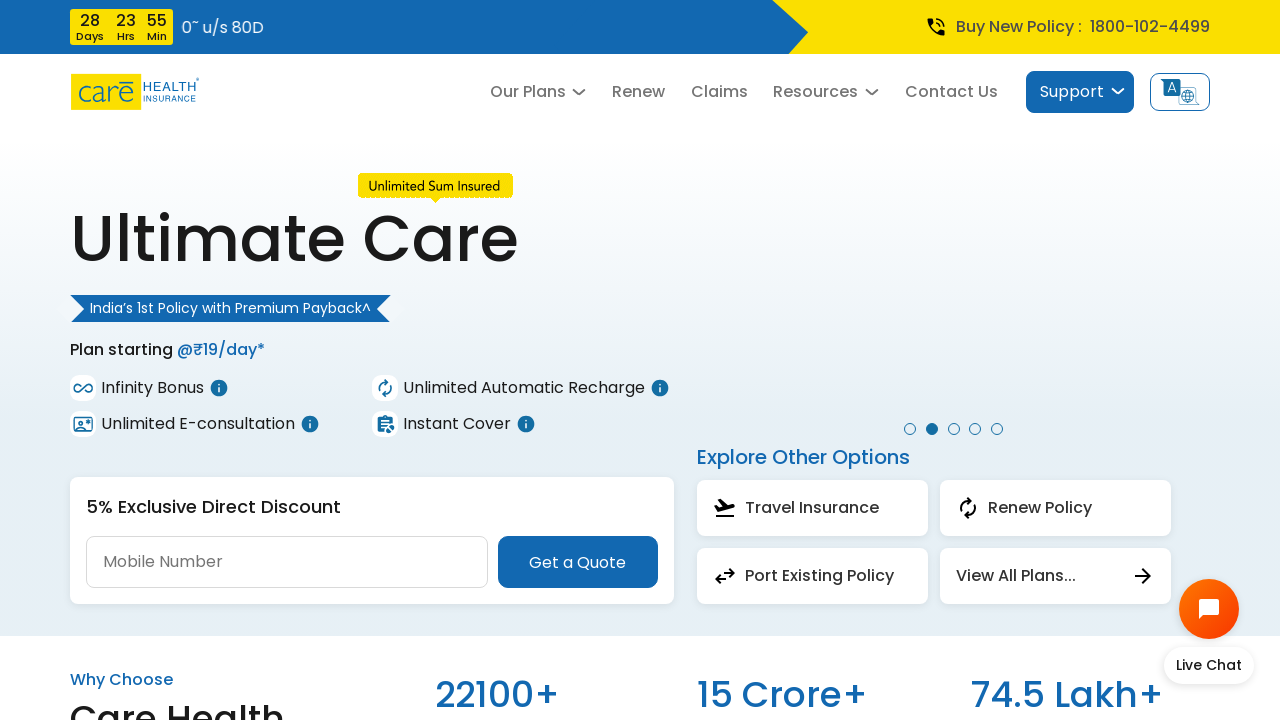

Popup window opened and captured
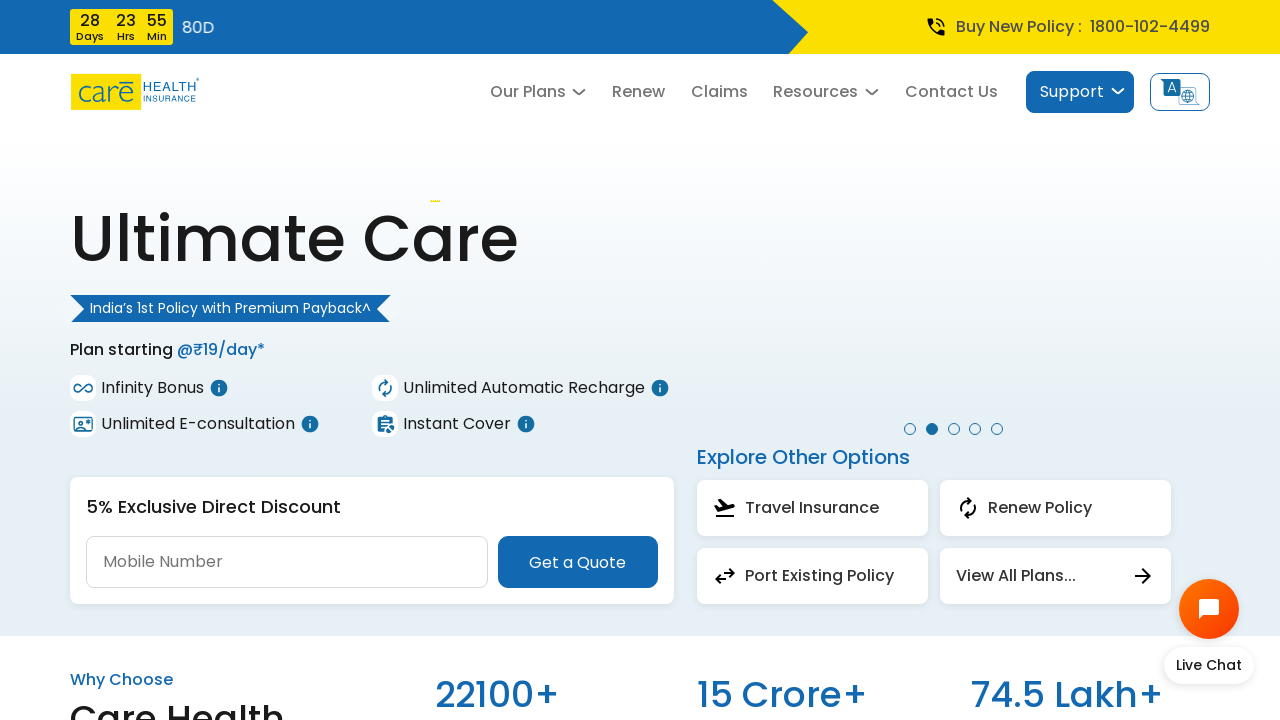

Policy renewal popup page loaded
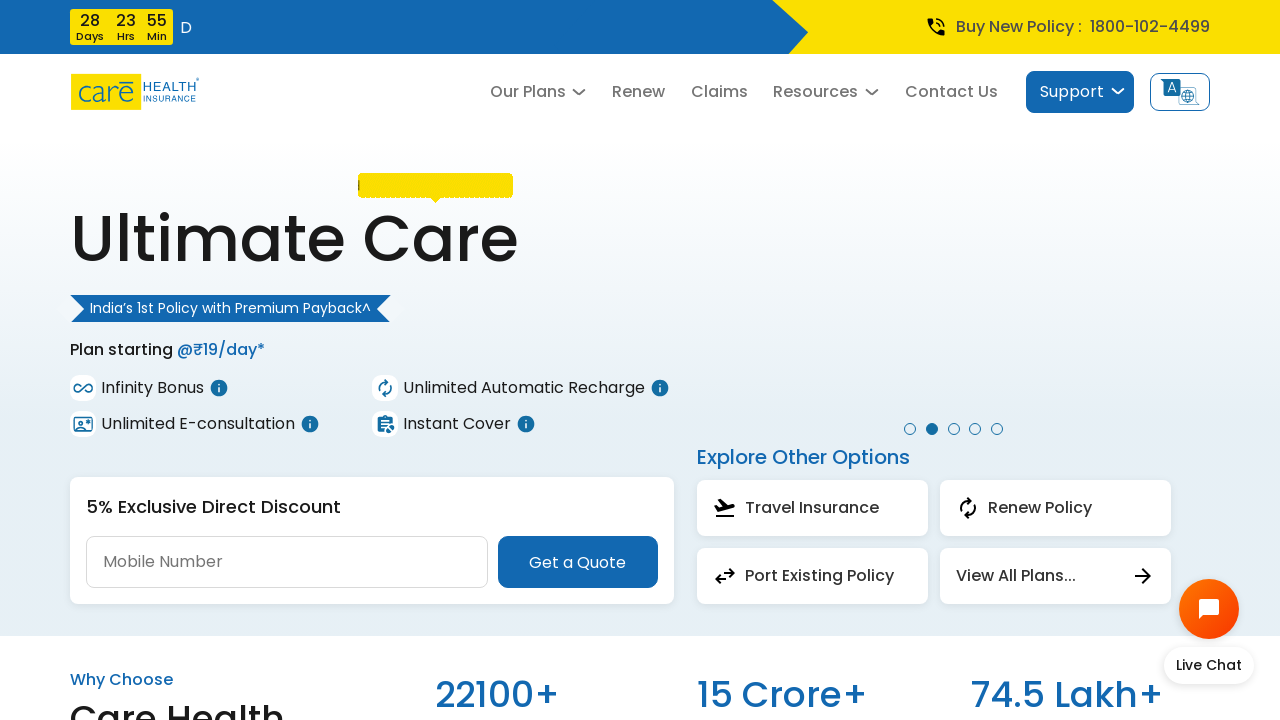

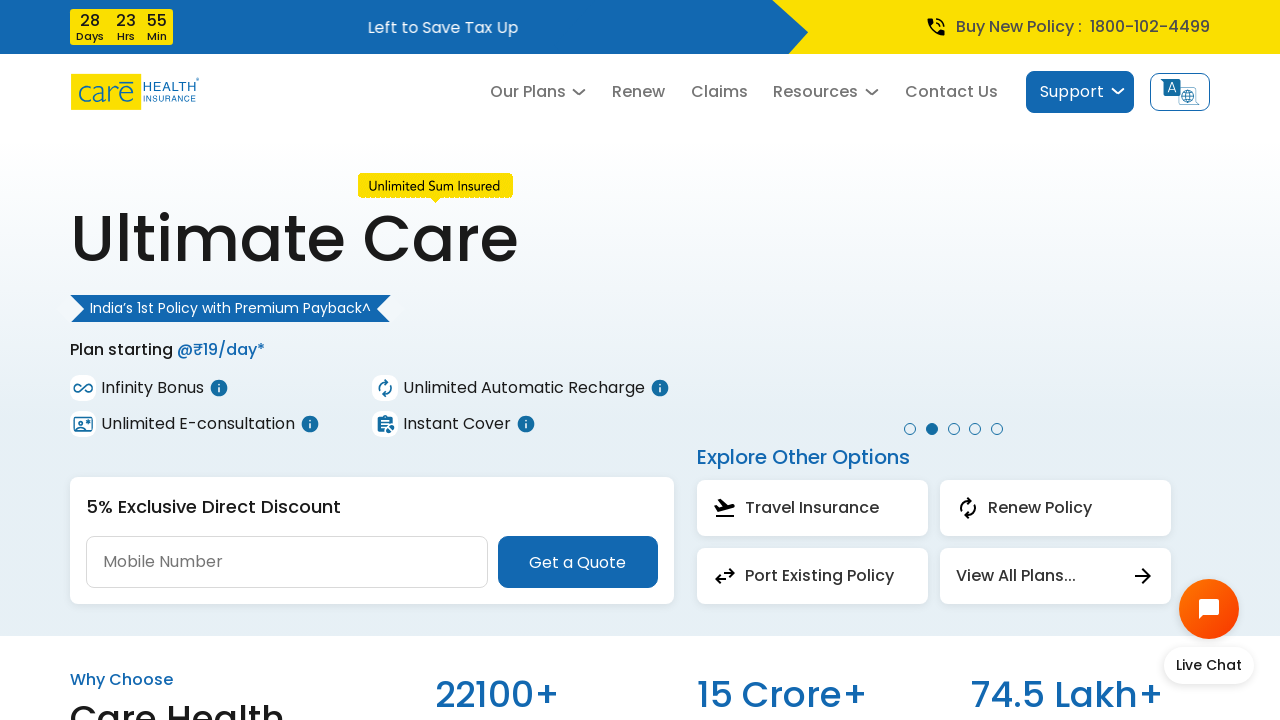